Navigates to WebdriverIO homepage and retrieves the subtitle text

Starting URL: https://webdriver.io

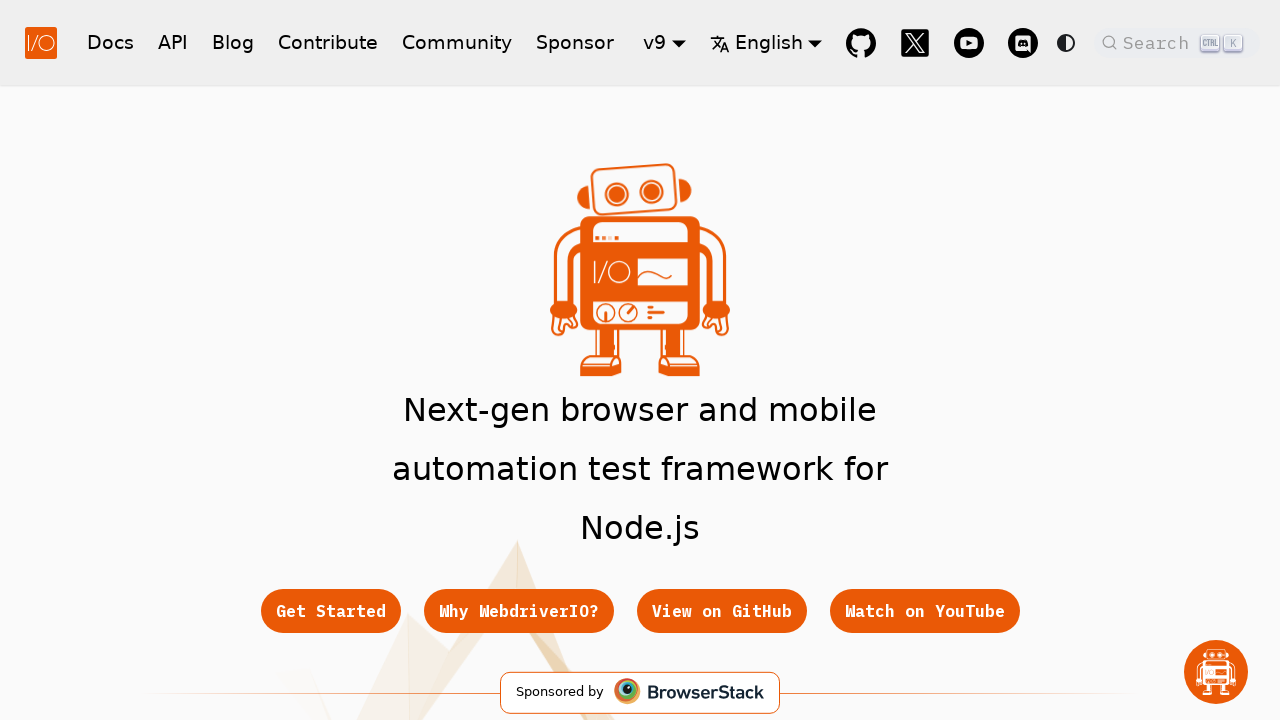

Waited for subtitle element to be visible
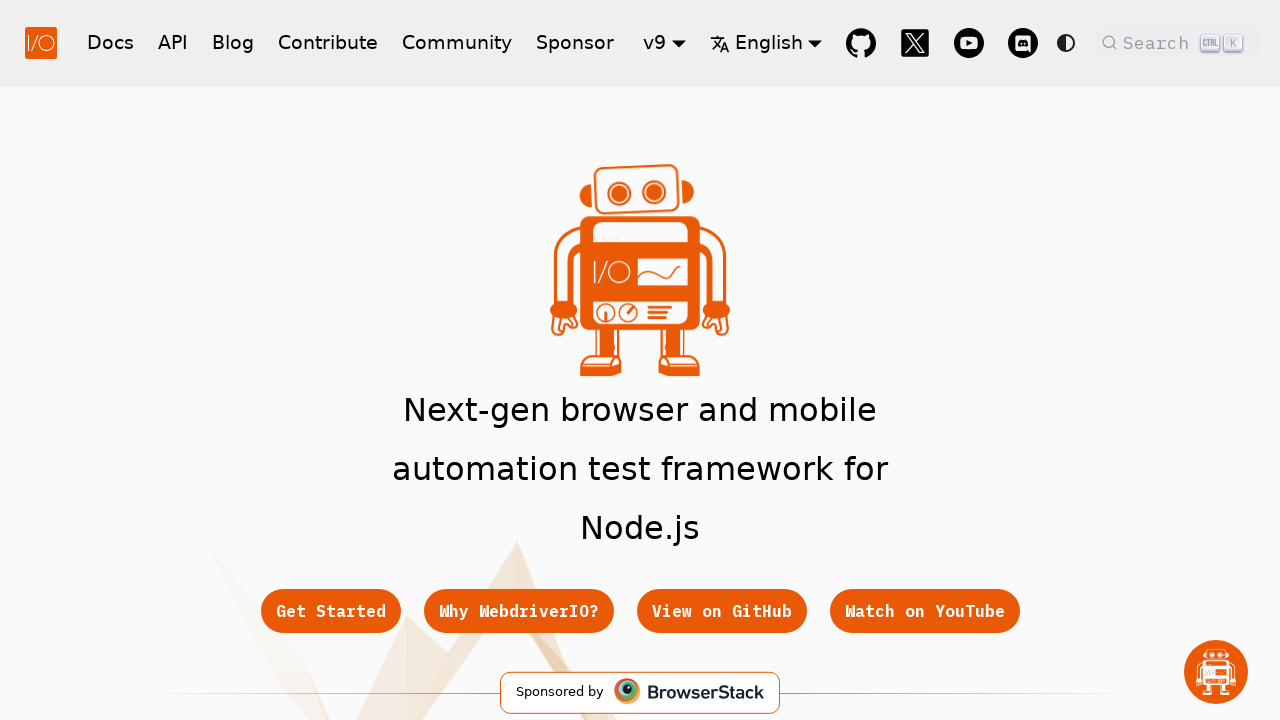

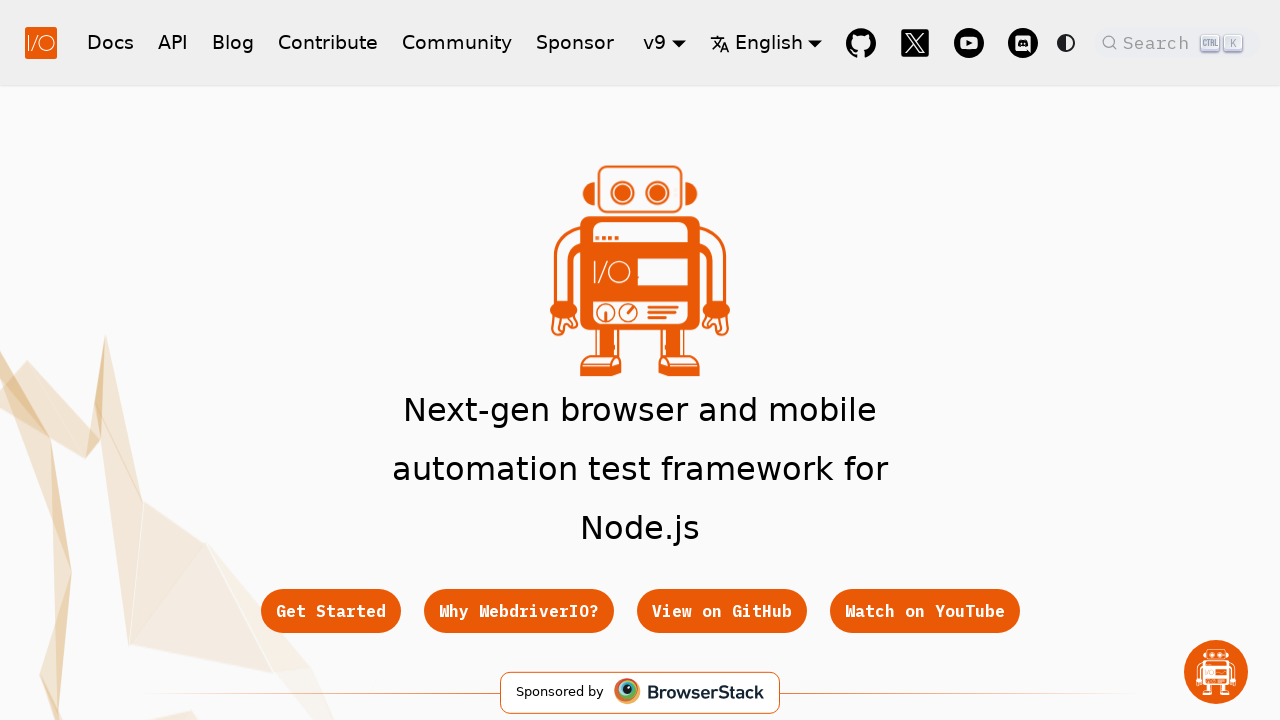